Navigates to the Selenium website and scrolls down to the News section

Starting URL: https://www.selenium.dev

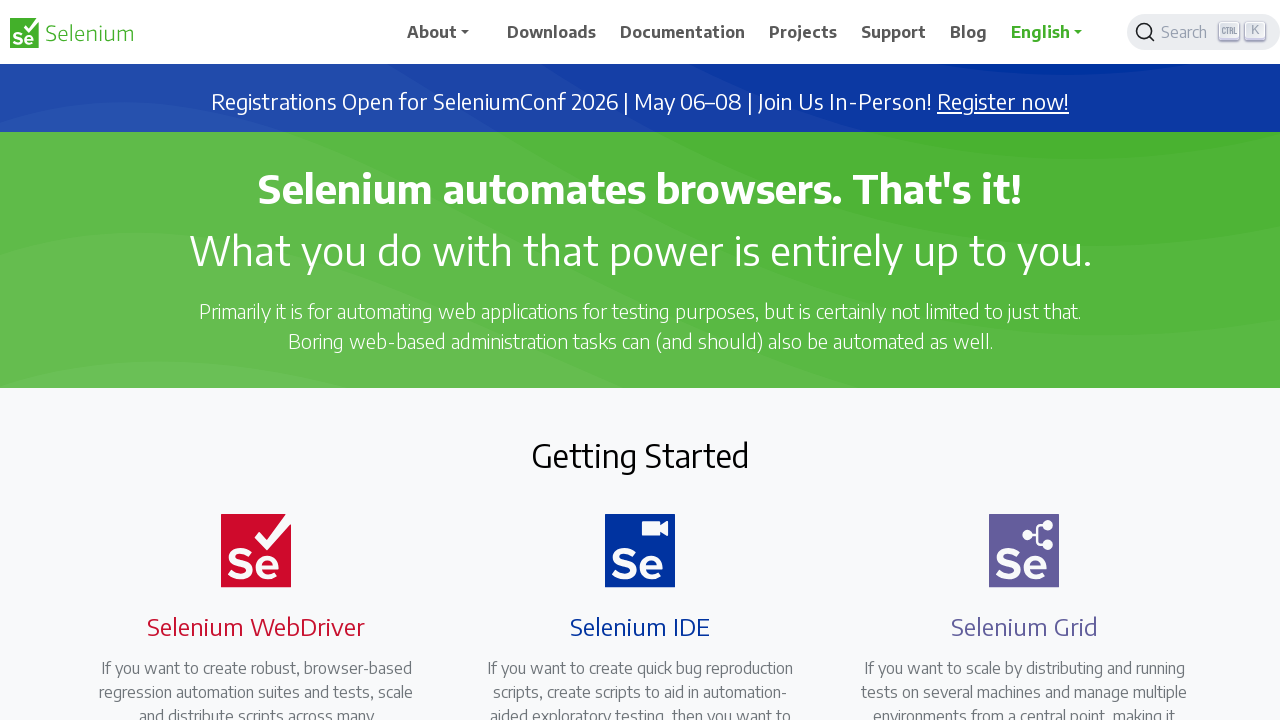

Located the News heading element
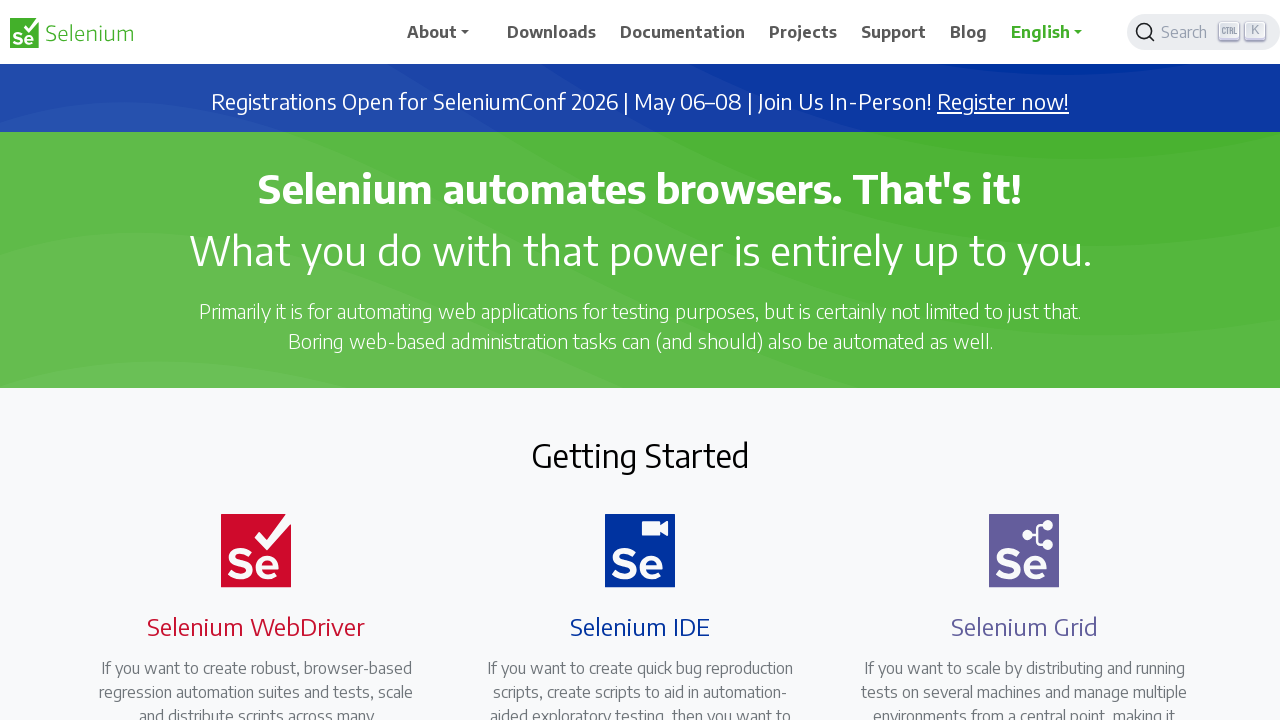

Scrolled down to the News section
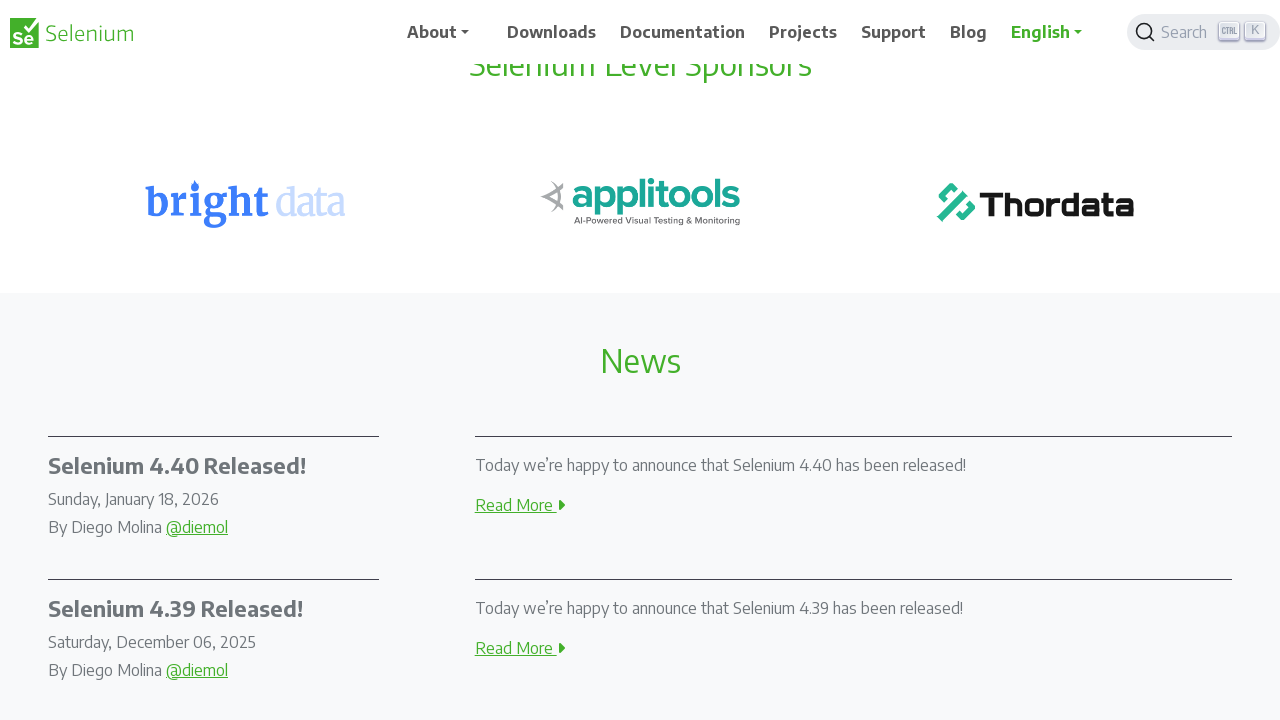

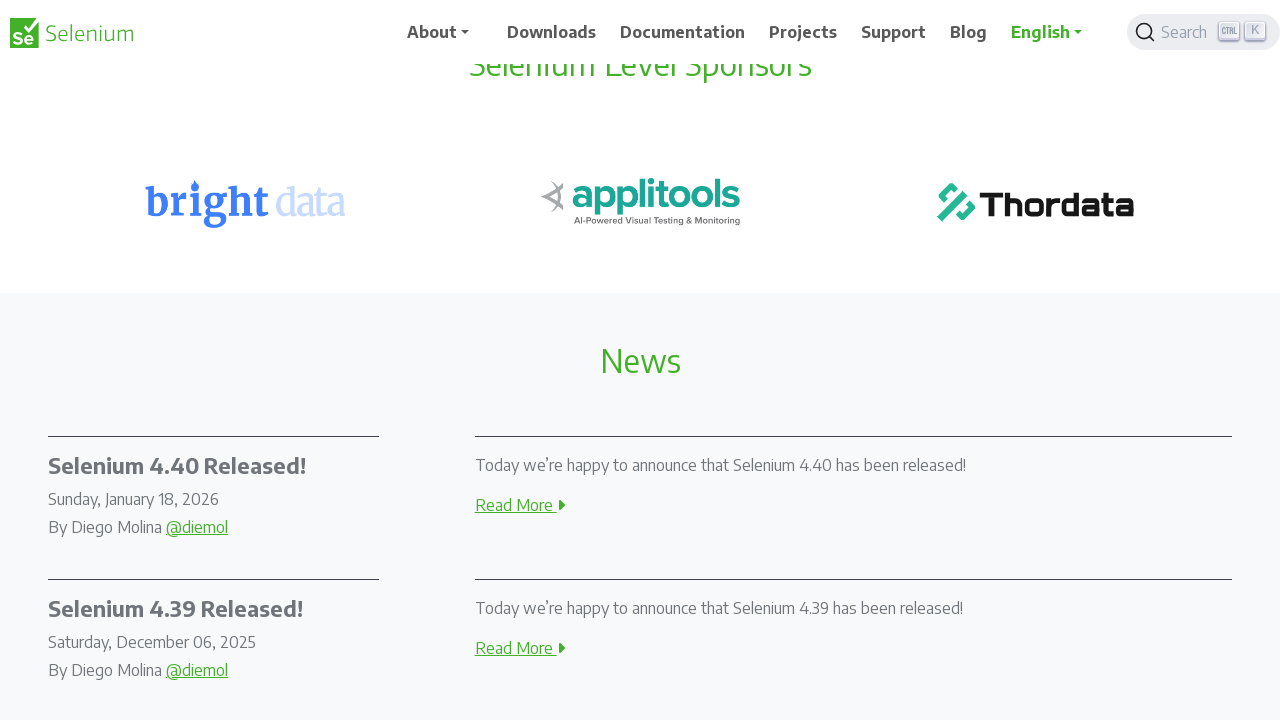